Tests that pressing Escape cancels edits and reverts to original text

Starting URL: https://demo.playwright.dev/todomvc

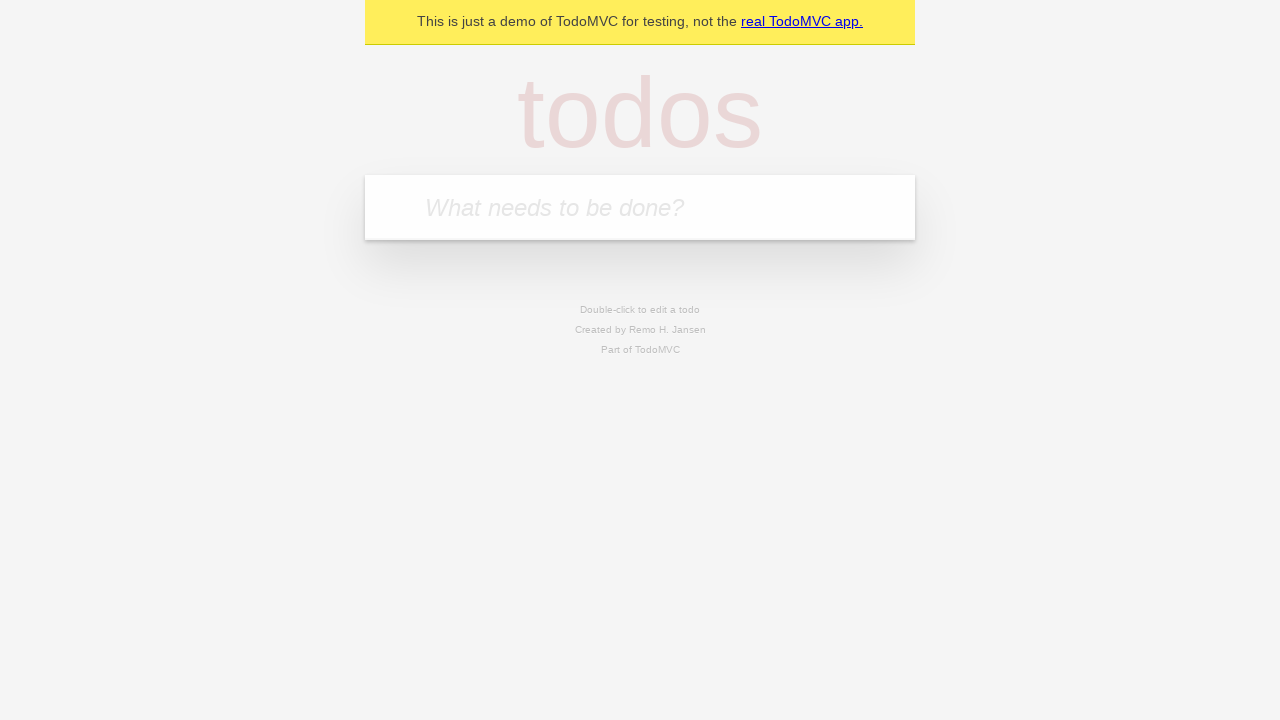

Filled first todo field with 'buy some cheese' on .new-todo
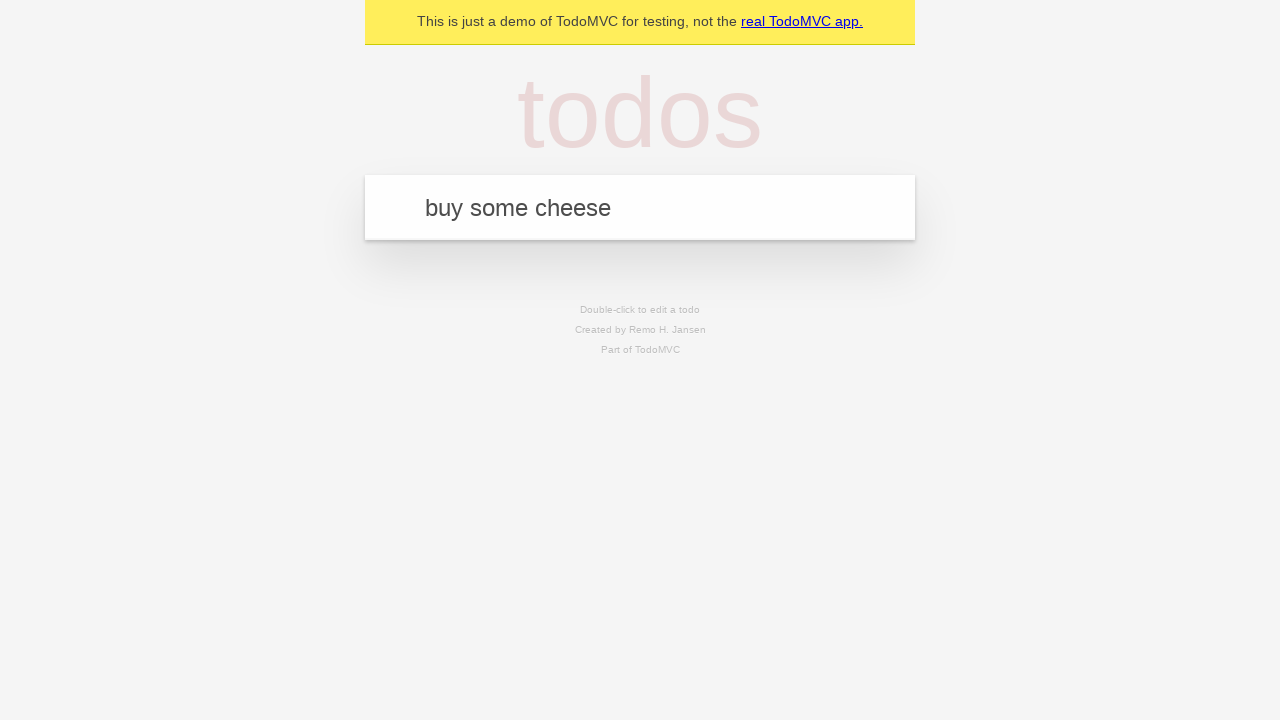

Pressed Enter to add first todo on .new-todo
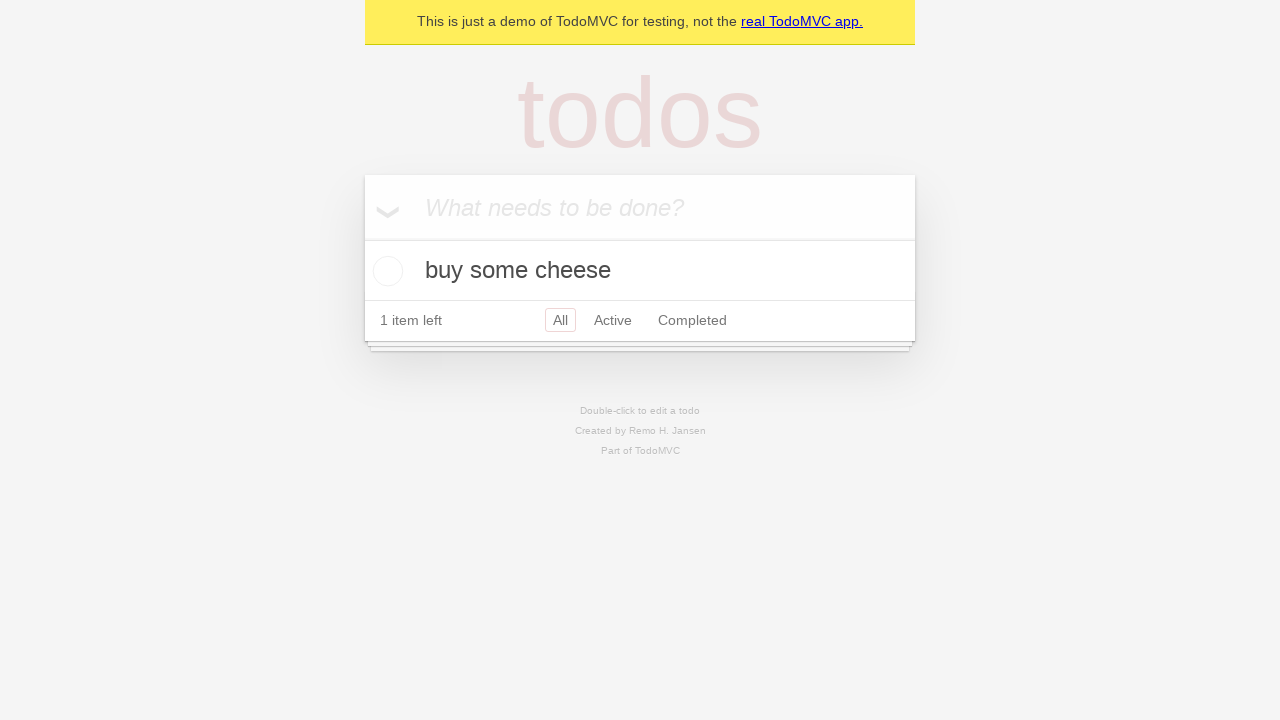

Filled second todo field with 'feed the cat' on .new-todo
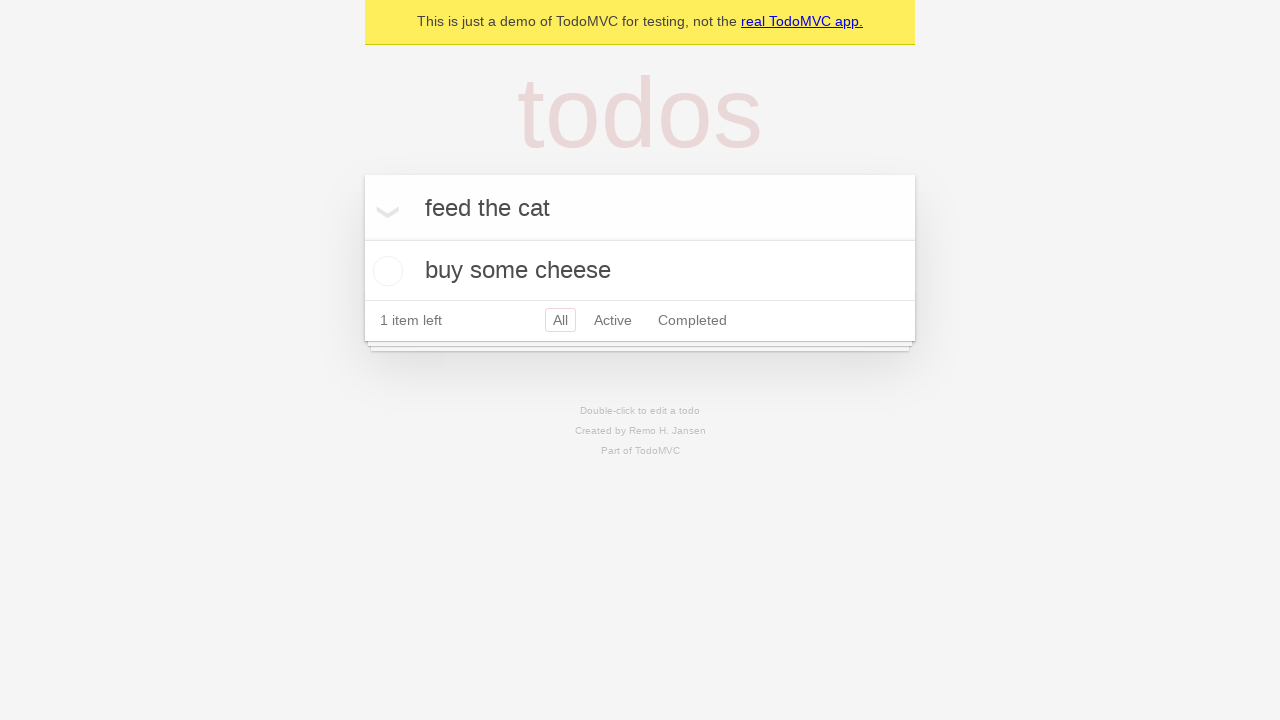

Pressed Enter to add second todo on .new-todo
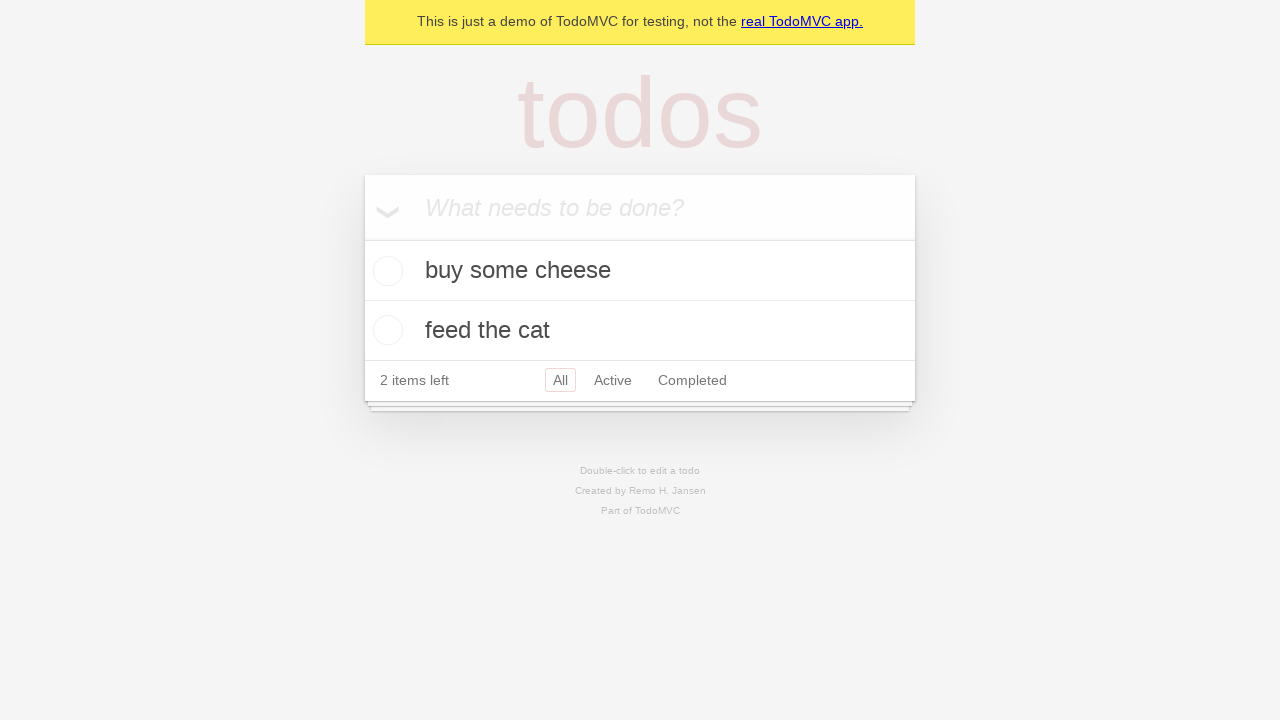

Filled third todo field with 'book a doctors appointment' on .new-todo
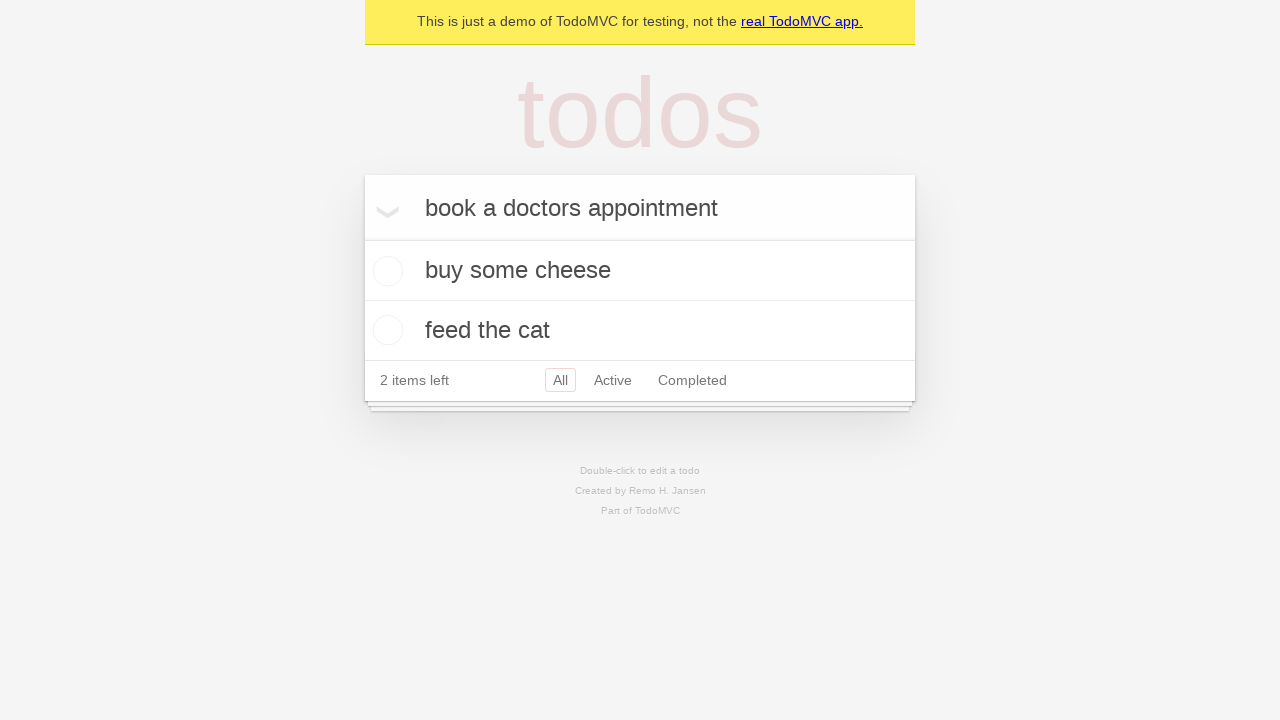

Pressed Enter to add third todo on .new-todo
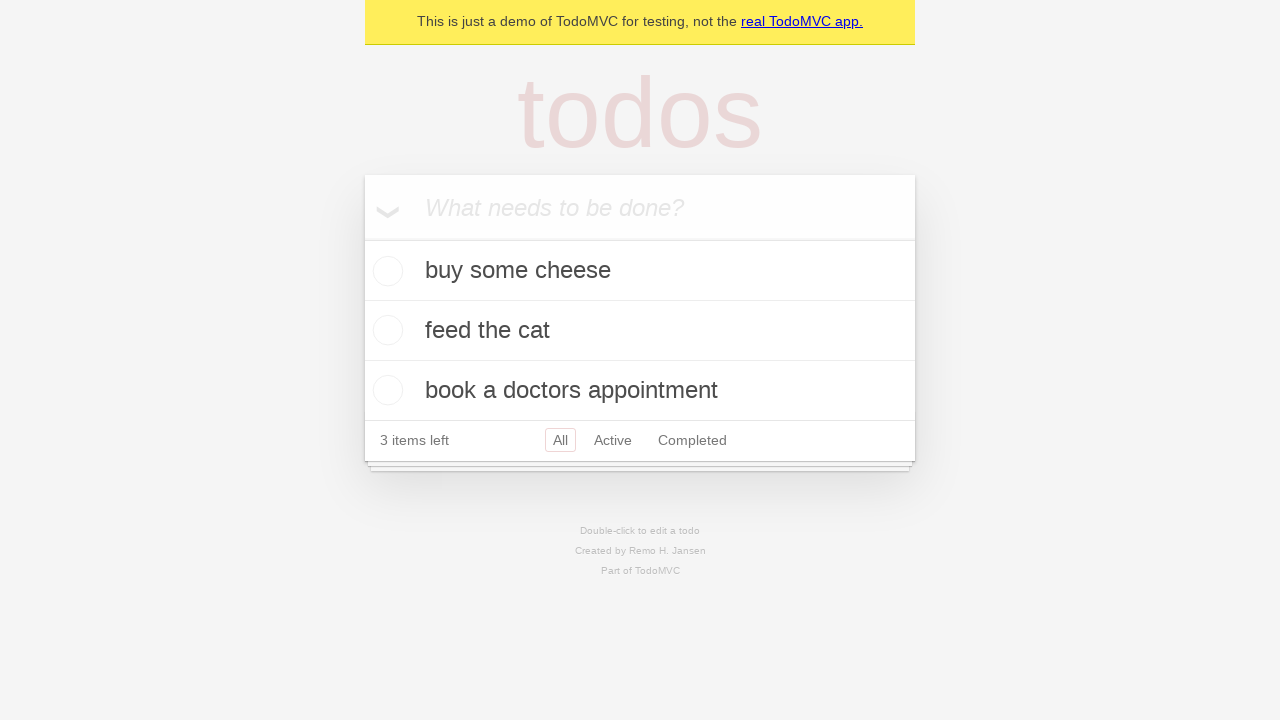

Waited for all three todos to load in the list
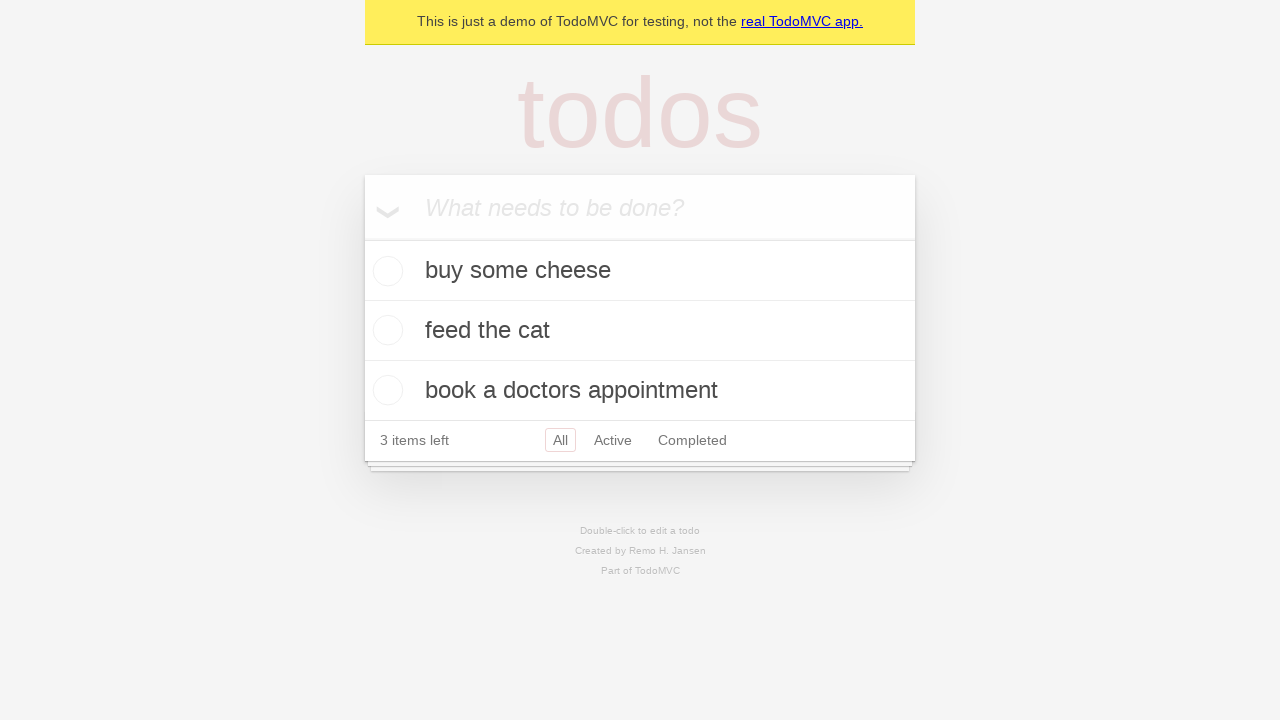

Double-clicked second todo item to enter edit mode at (640, 331) on .todo-list li >> nth=1
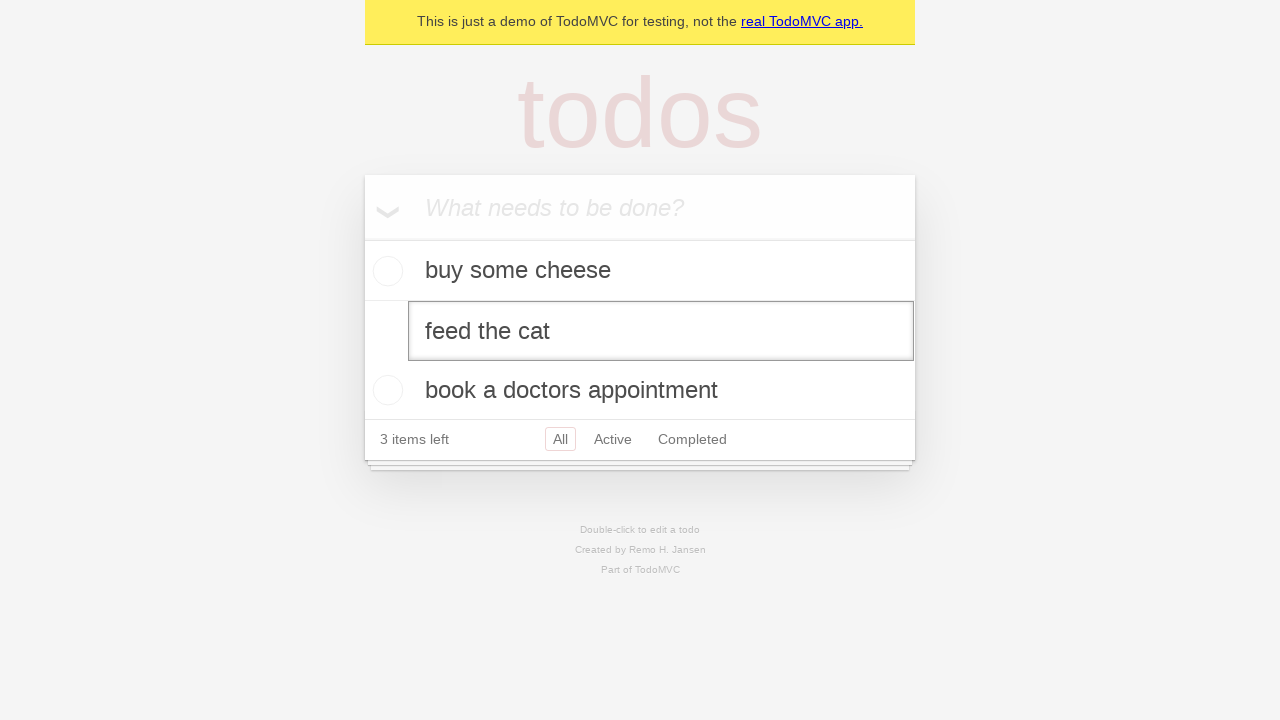

Pressed Escape to cancel edits and revert to original text on .todo-list li >> nth=1 >> .edit
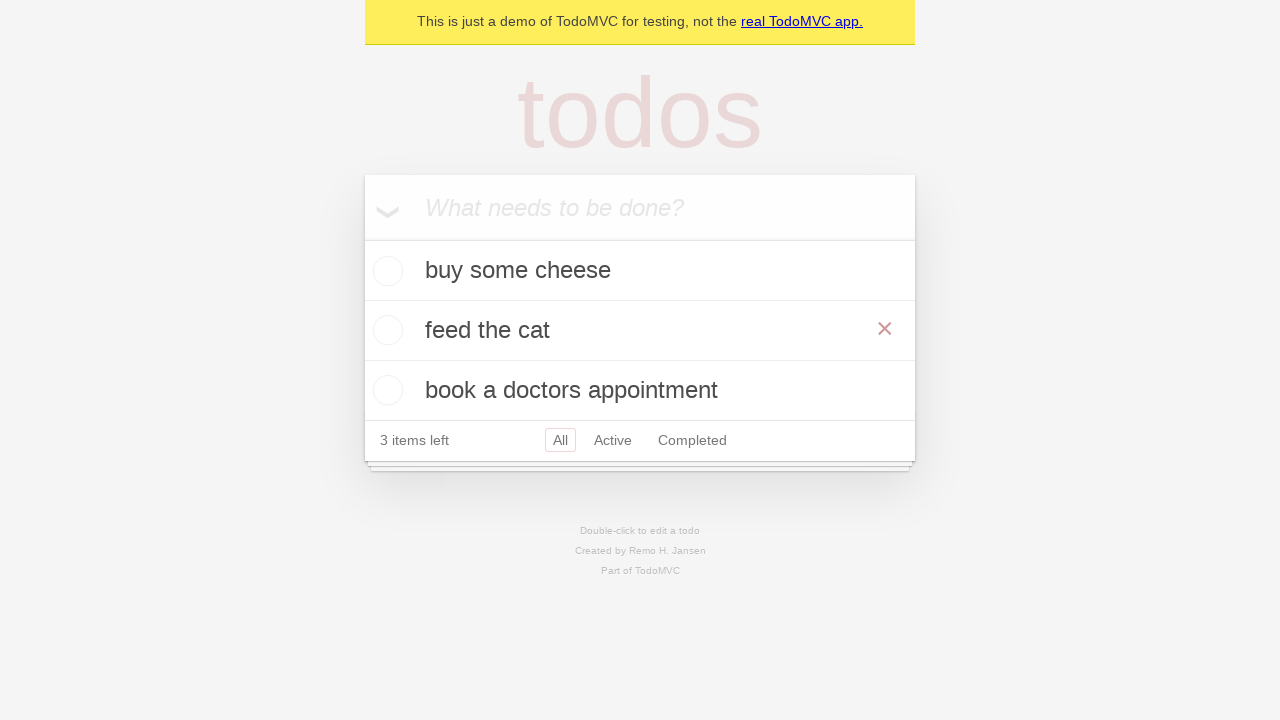

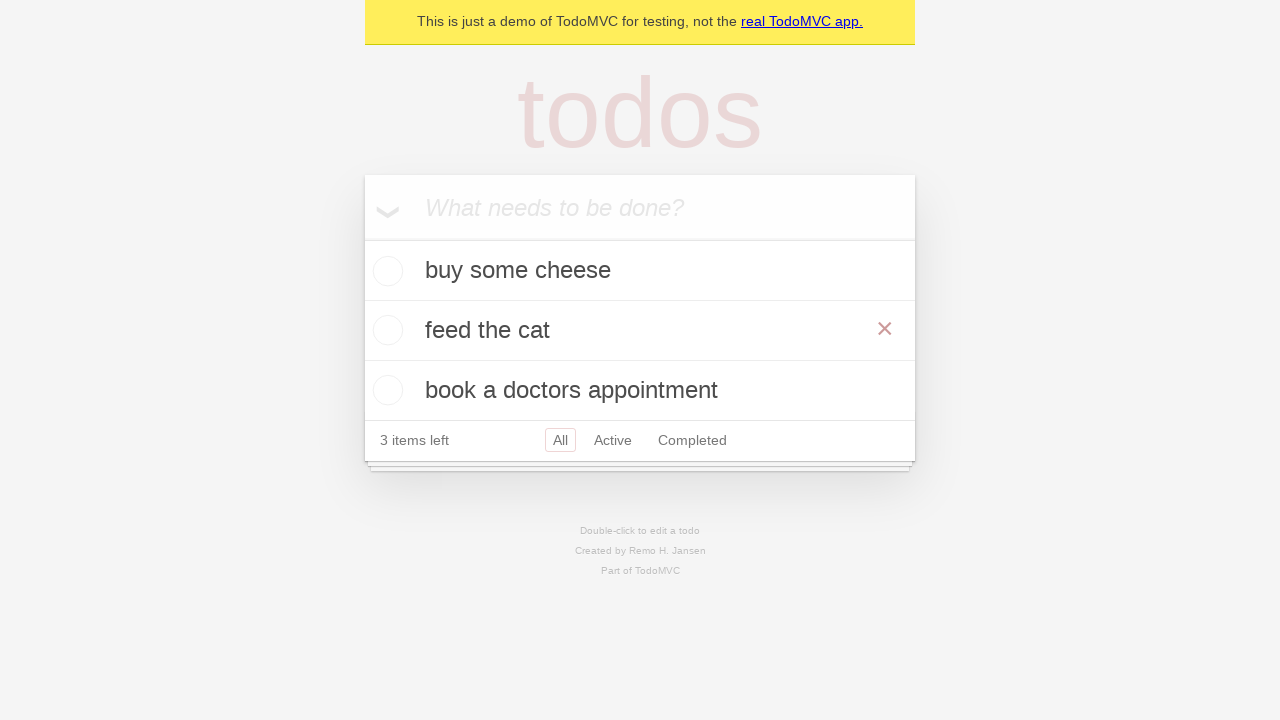